Tests drag and drop functionality using click-hold-move-release approach within an iframe.

Starting URL: https://jqueryui.com/droppable/

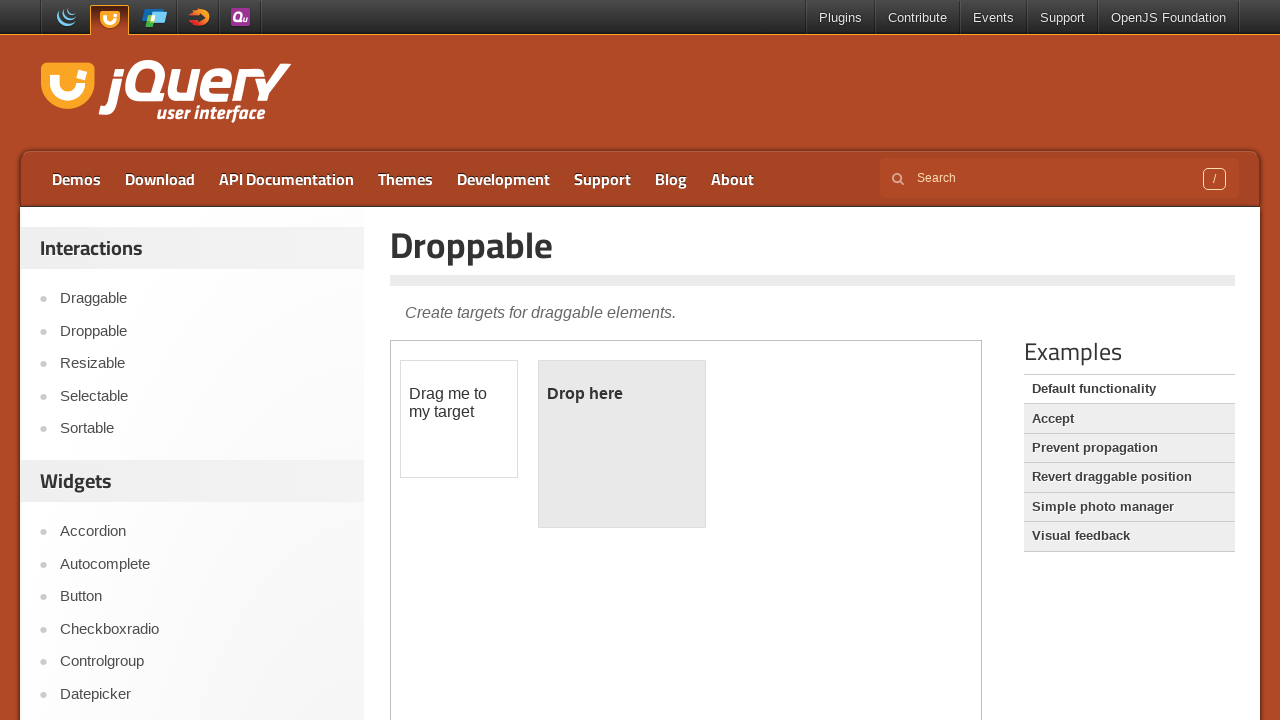

Located iframe containing drag and drop elements
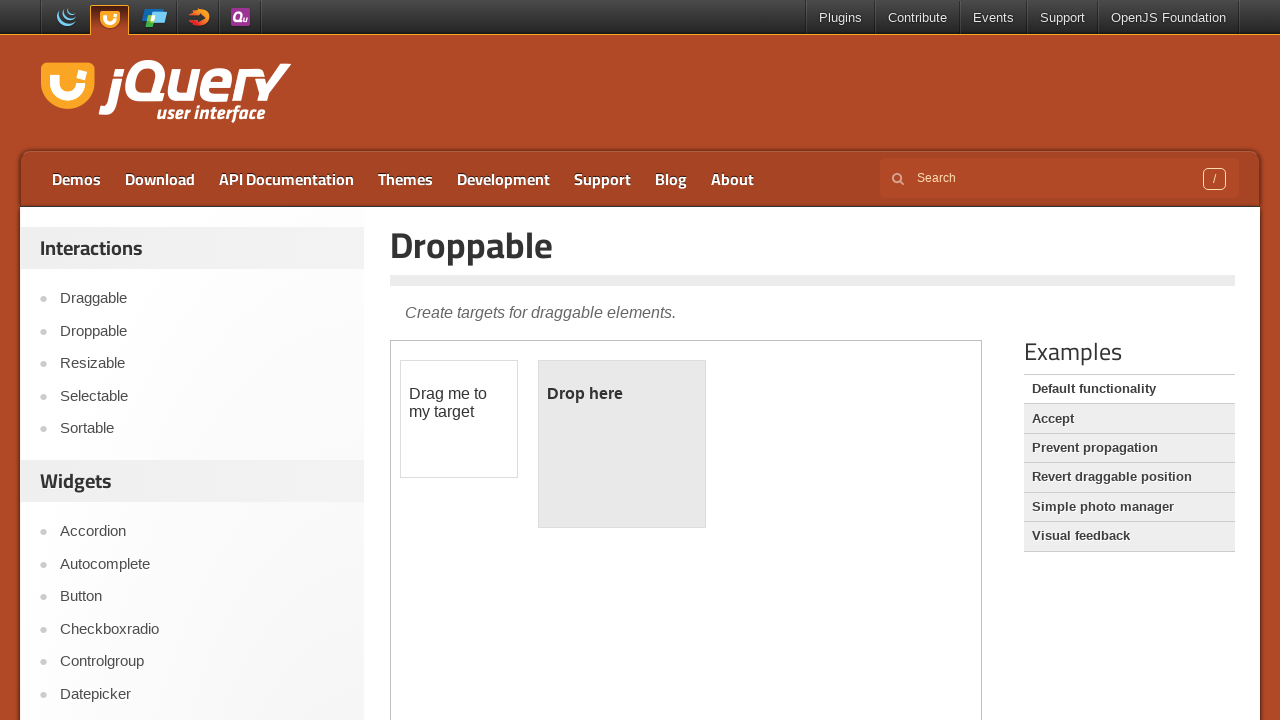

Located draggable element
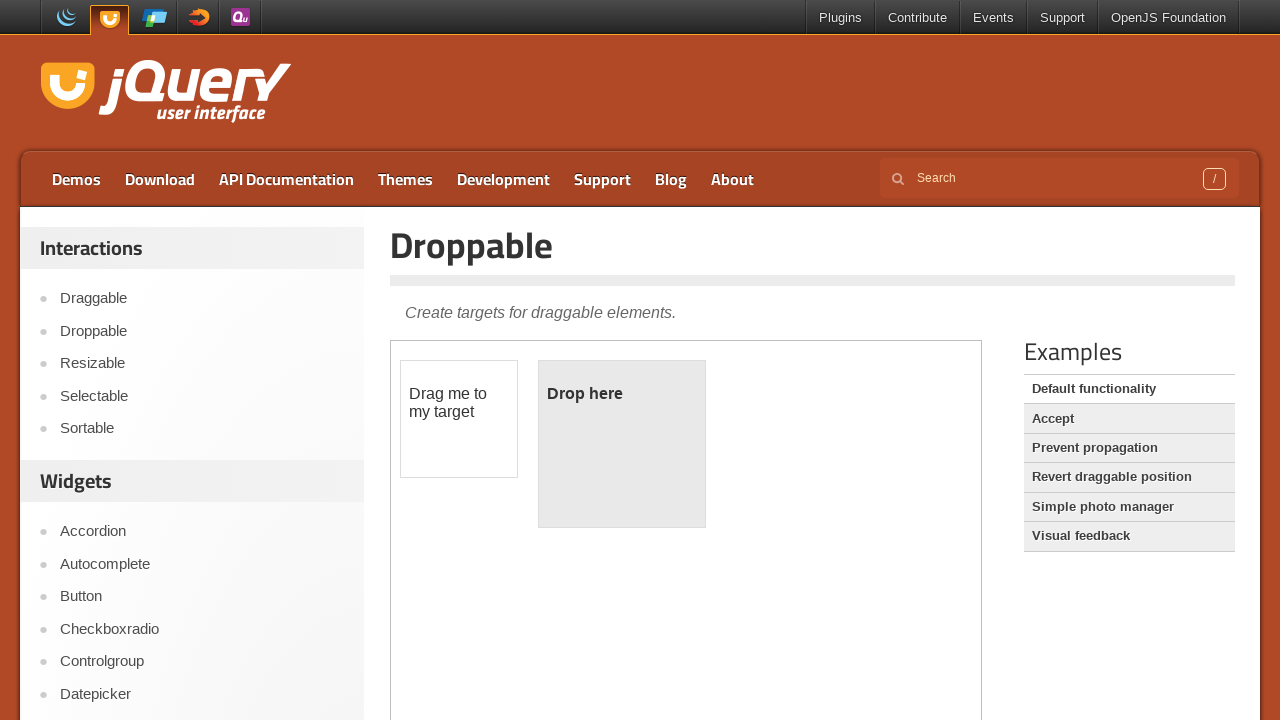

Located droppable element
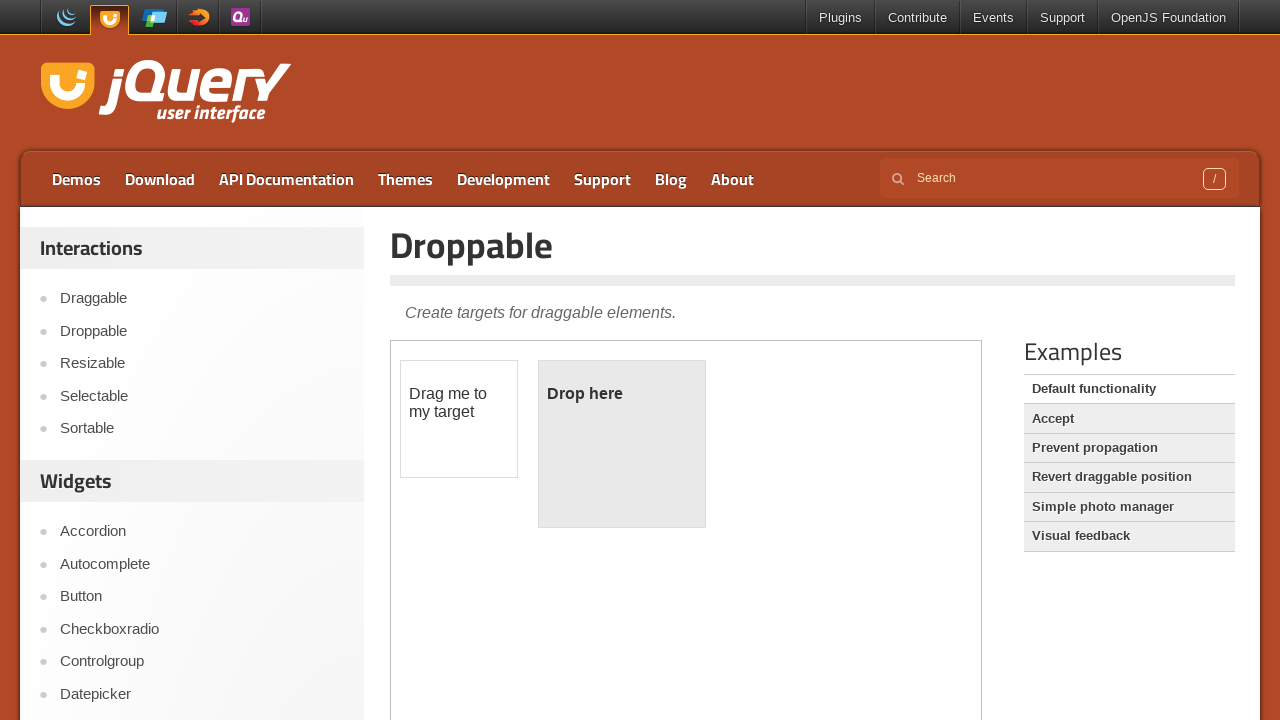

Dragged draggable element to droppable element at (622, 444)
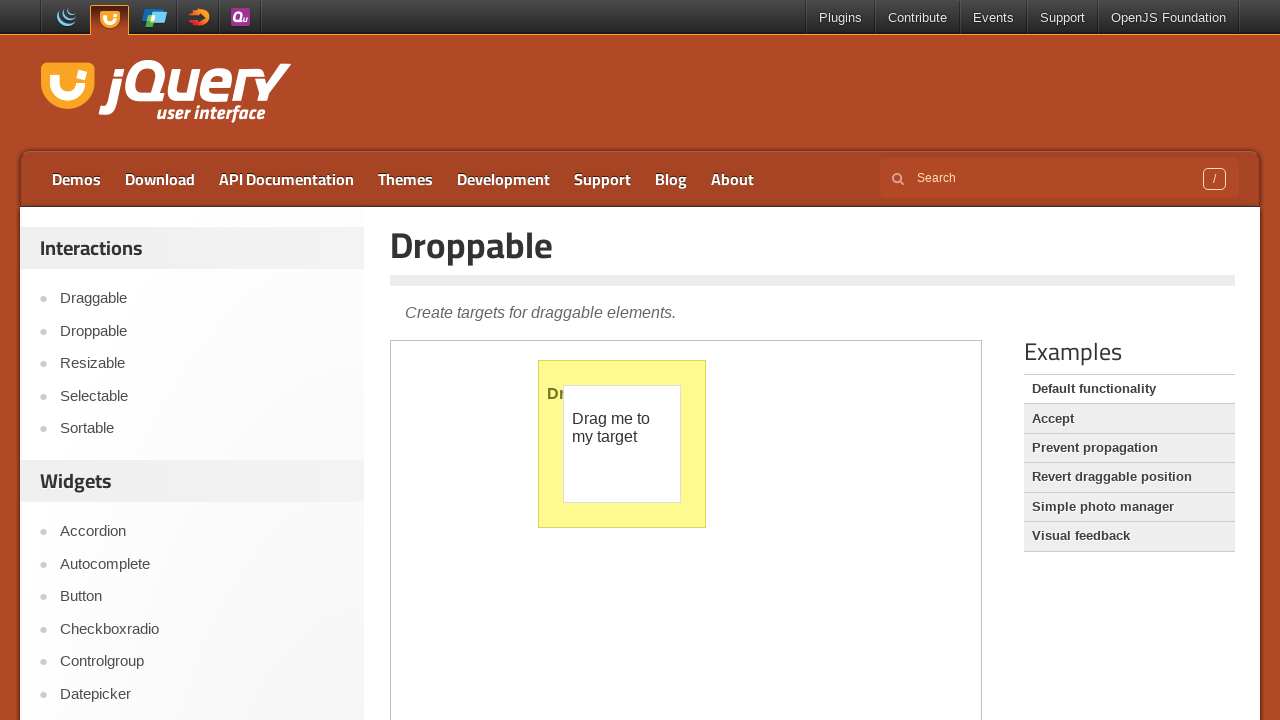

Waited 2 seconds to observe drag and drop result
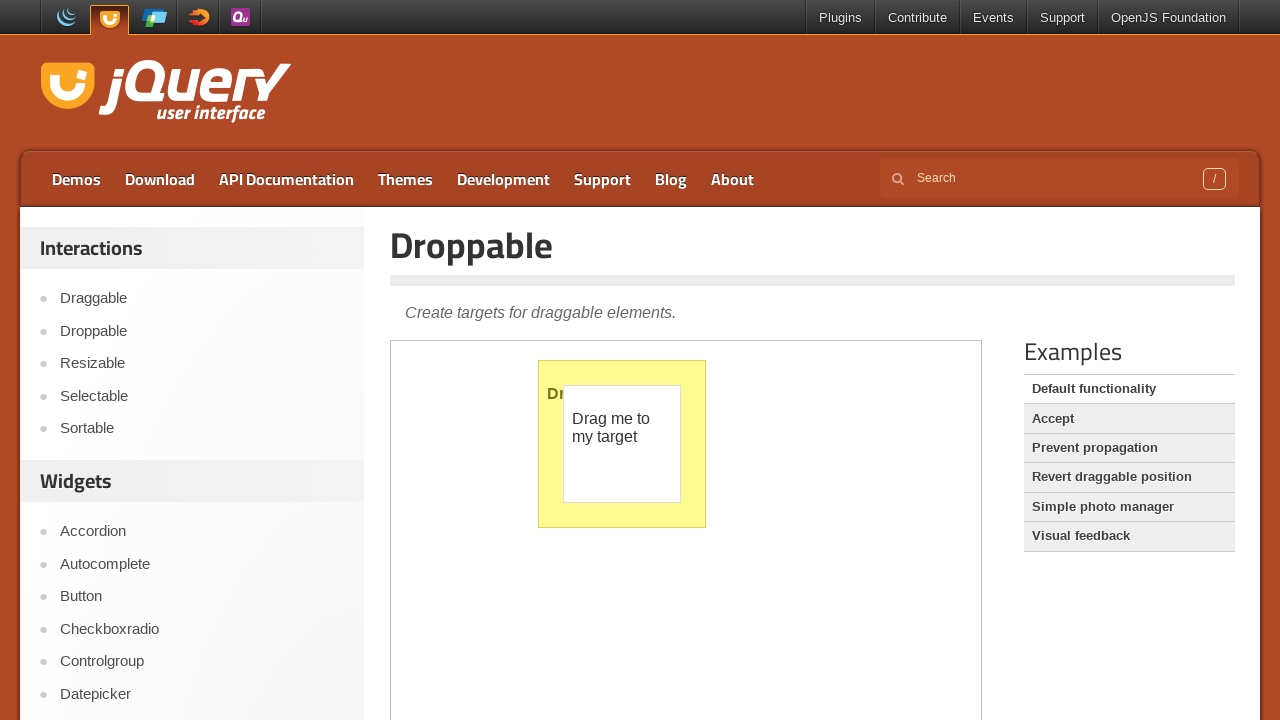

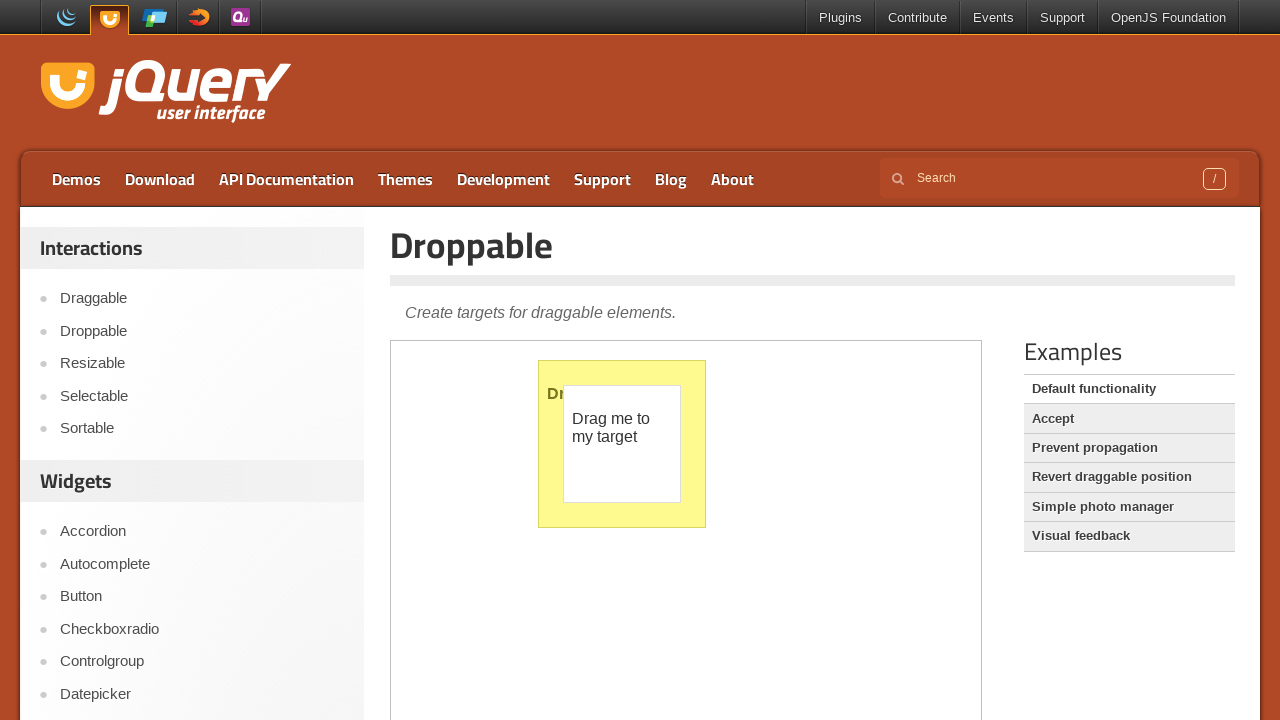